Tests browser validation message when submitting login form with invalid email format

Starting URL: https://pms.technotackle.in/login

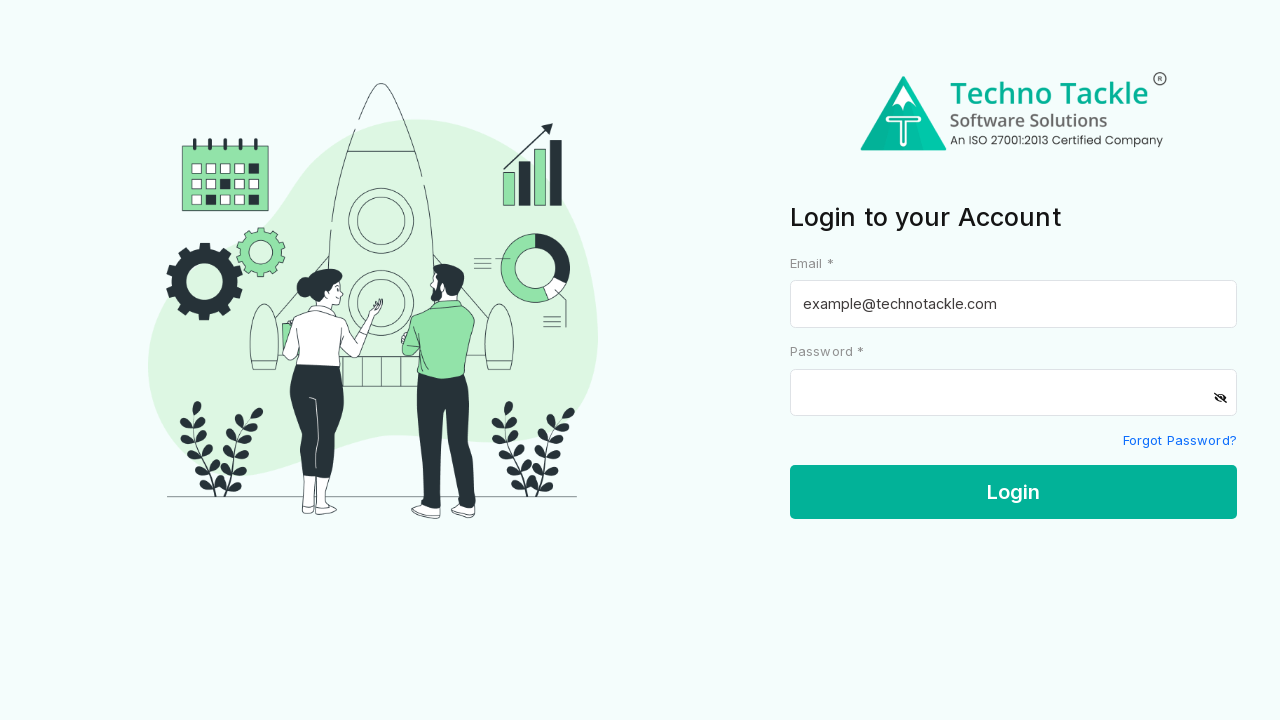

Filled email field with invalid format 'abc@' on input[type='email']
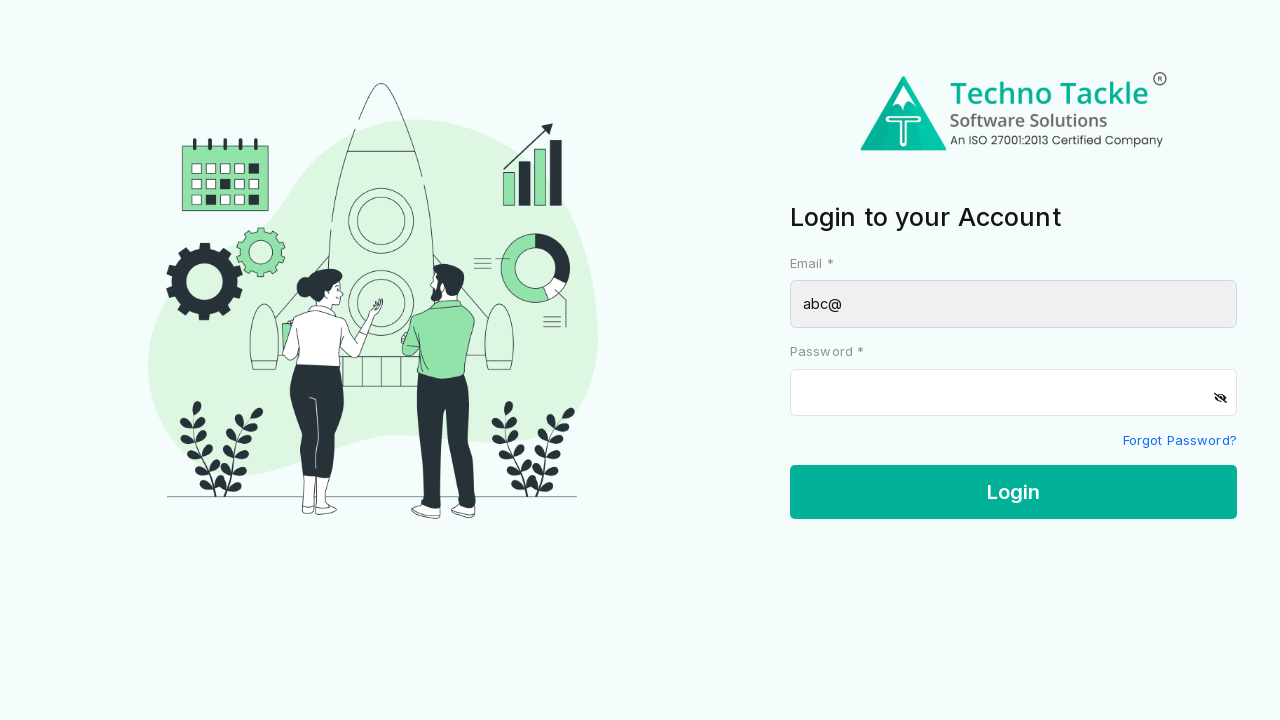

Filled password field with 'Password123' on input[type='password']
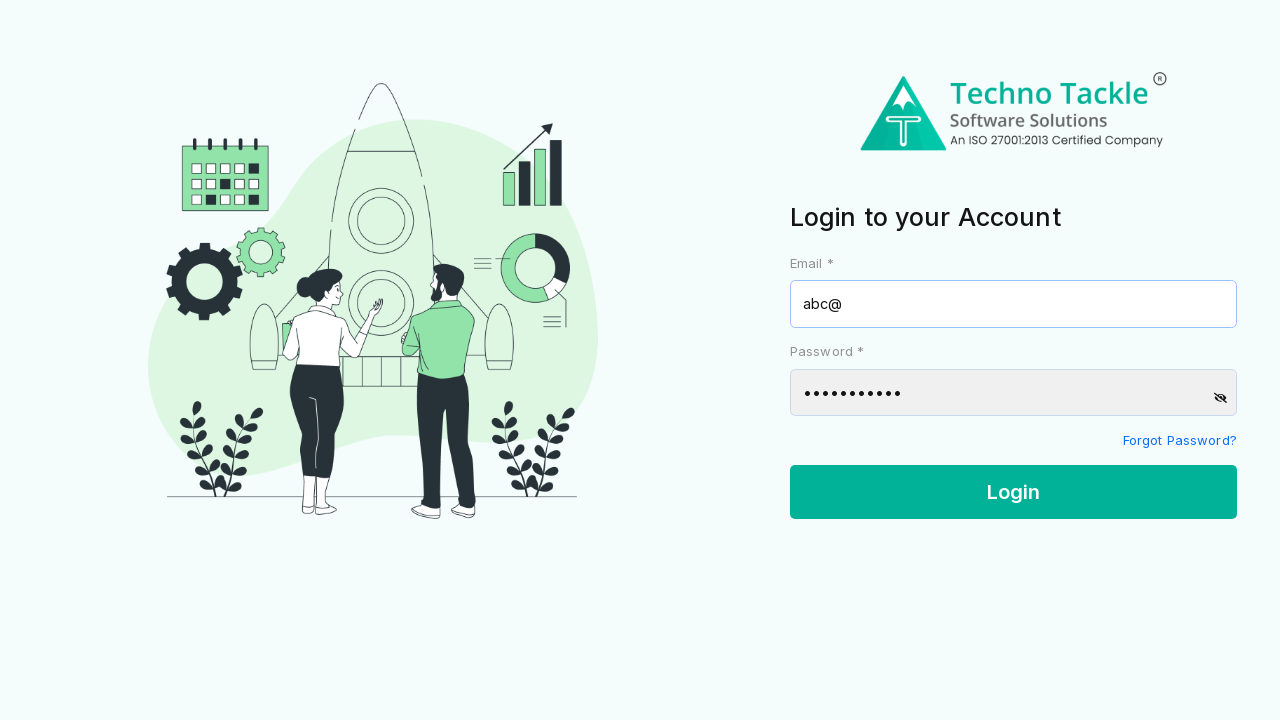

Clicked submit button to attempt login at (1013, 492) on button[type='submit']
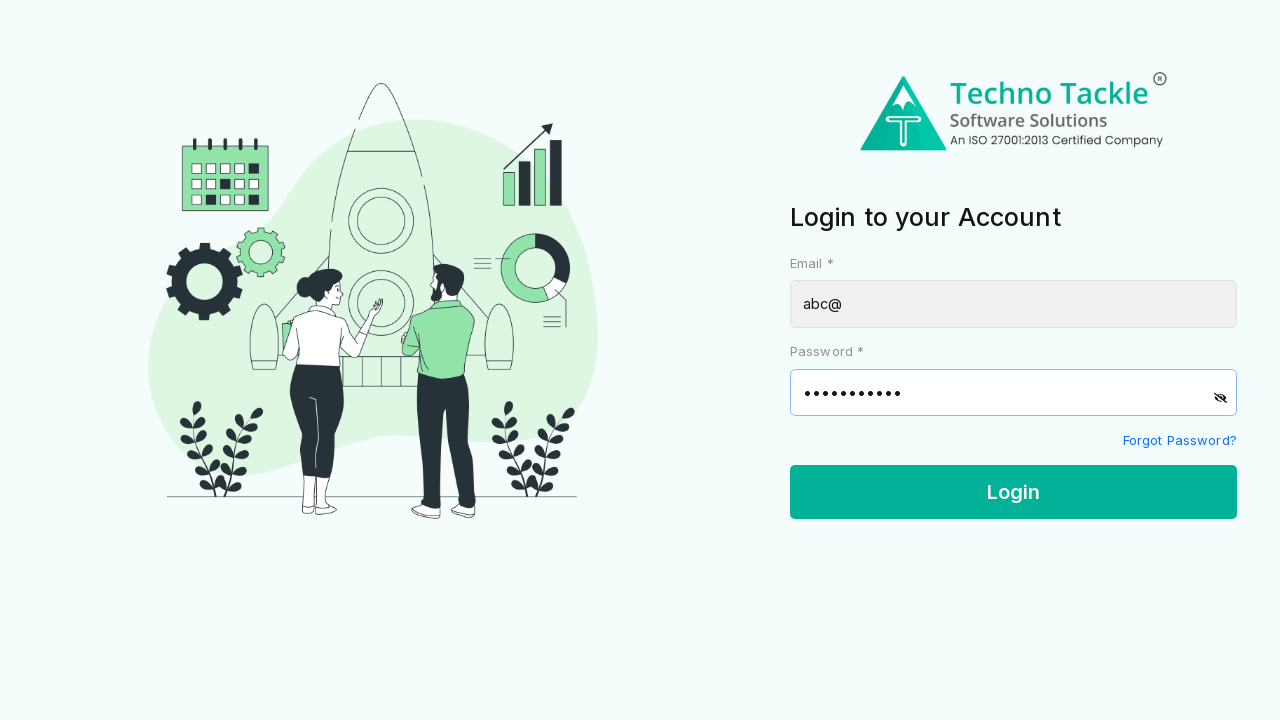

Retrieved browser validation message: 'Please enter a part following '@'. 'abc@' is incomplete.'
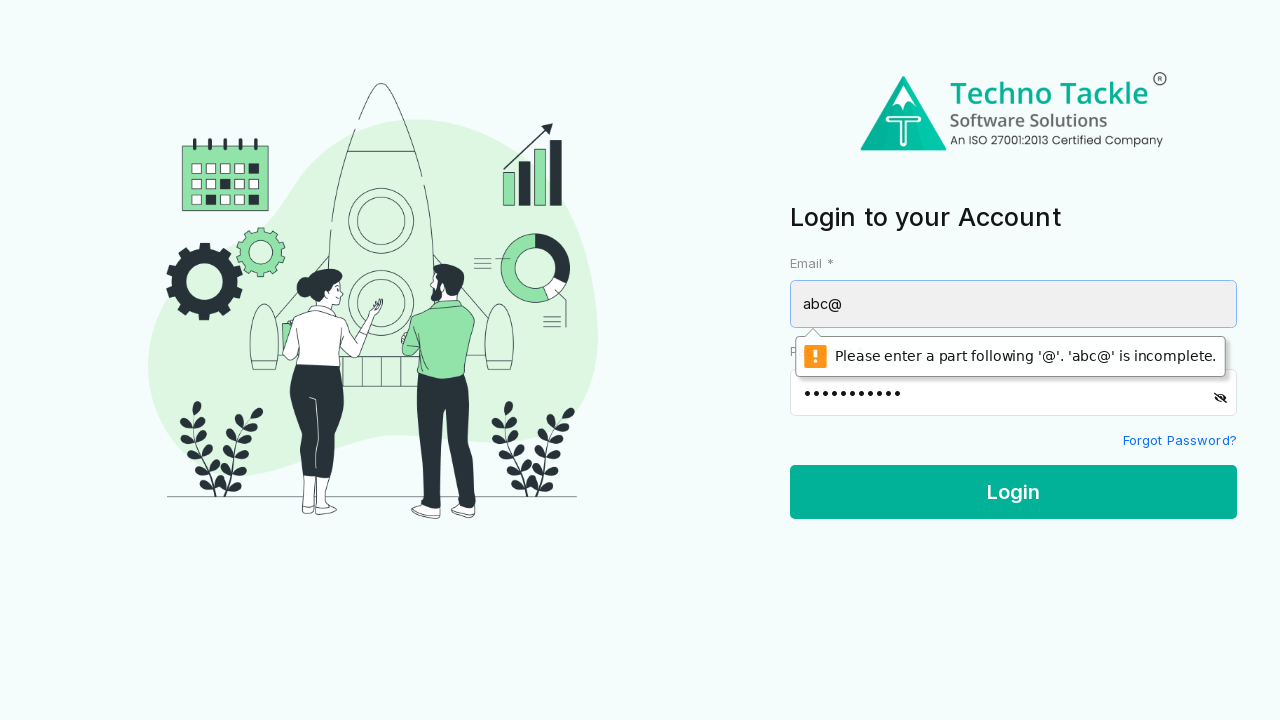

Validated that browser validation message contains 'please' for invalid email format
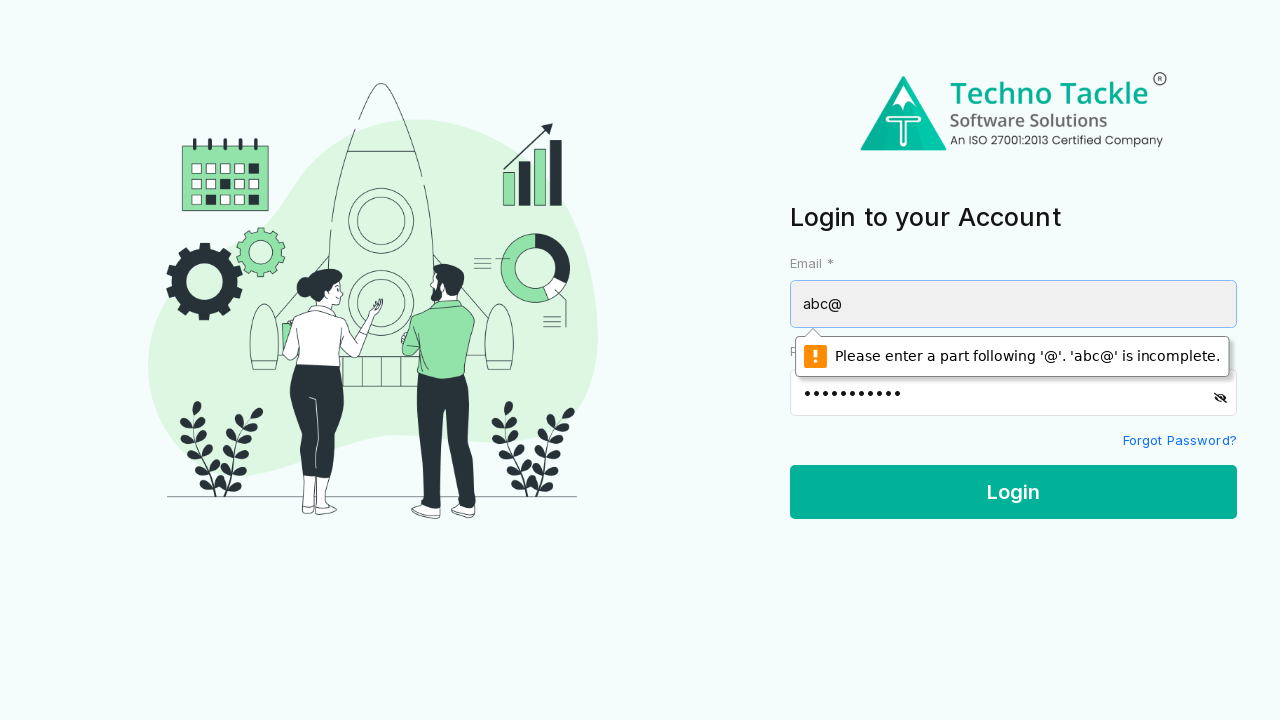

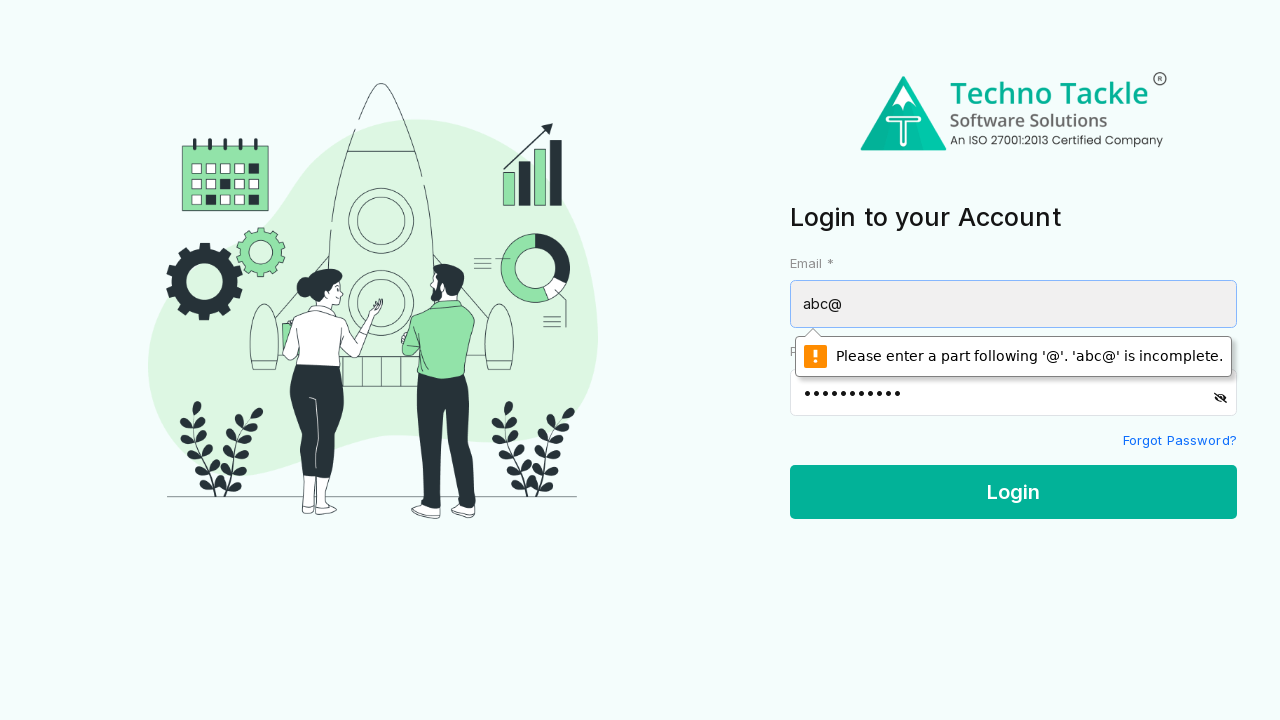